Tests the Click Me button on DemoQA buttons page by clicking it and verifying the dynamic click message appears

Starting URL: https://demoqa.com/elements

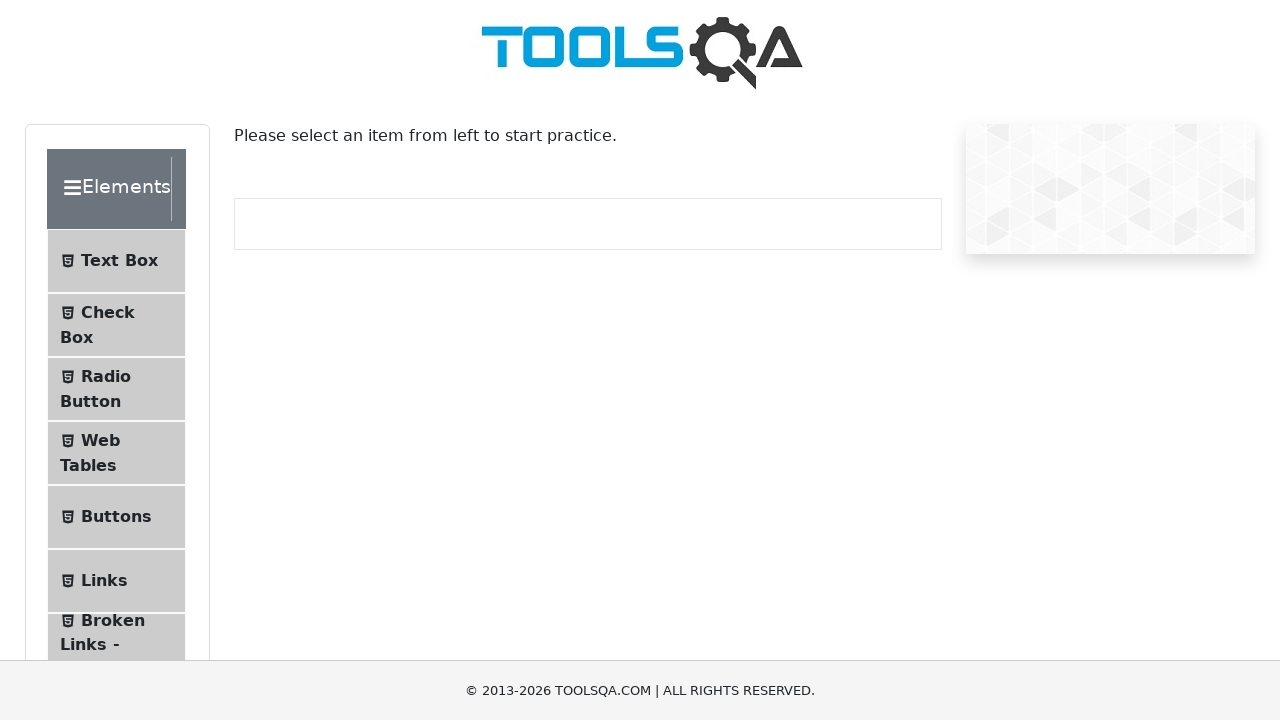

Clicked Buttons menu item at (116, 517) on li:has-text('Buttons')
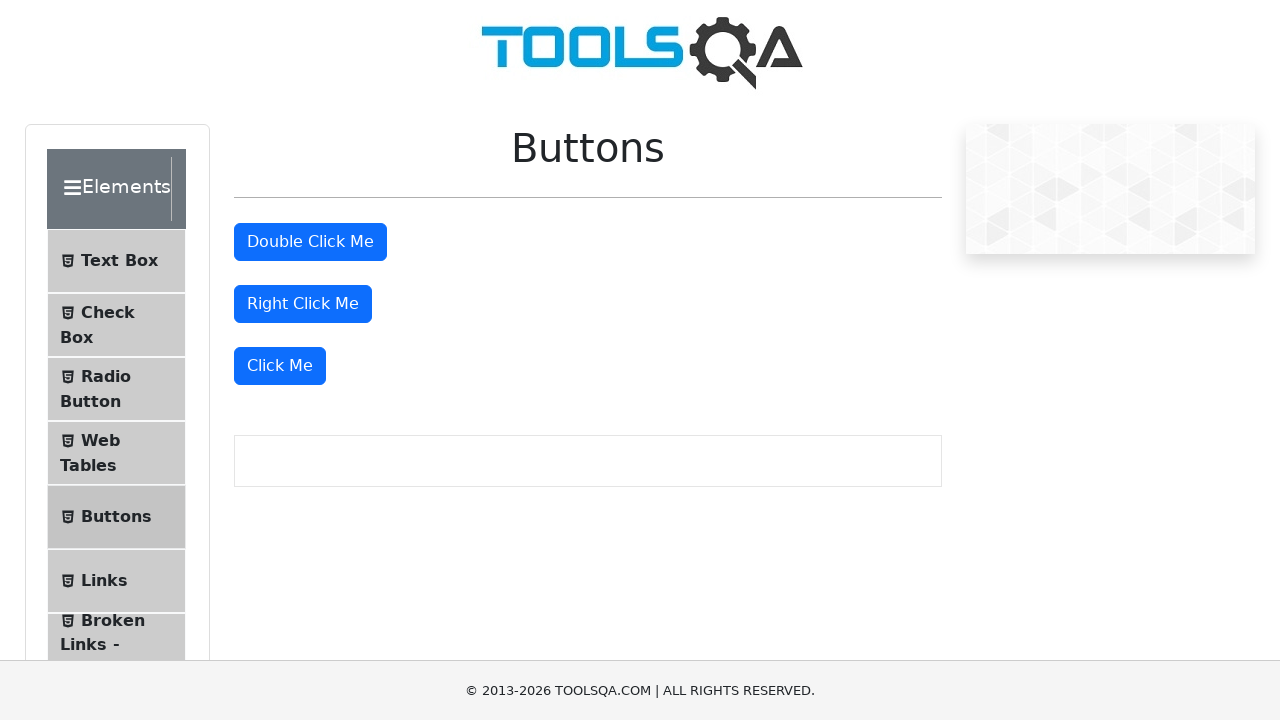

Navigated to DemoQA Buttons page
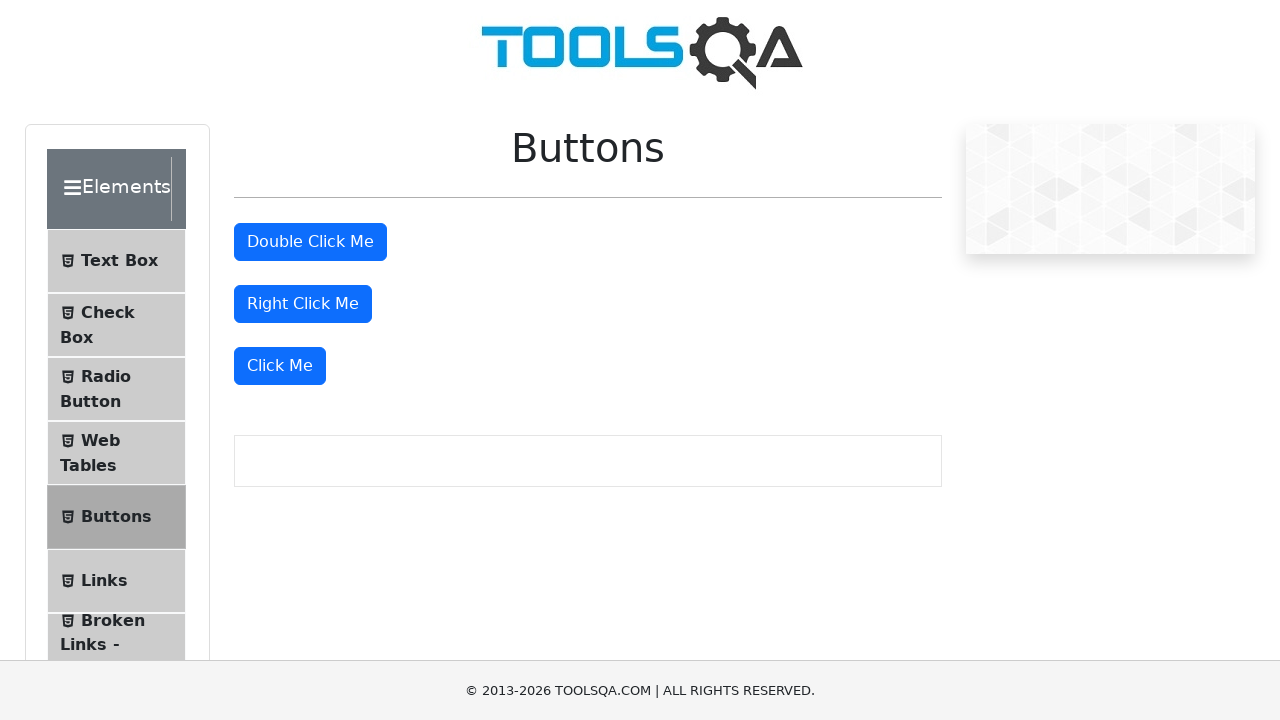

Clicked the 'Click Me' button at (280, 366) on internal:role=button[name="Click Me"s]
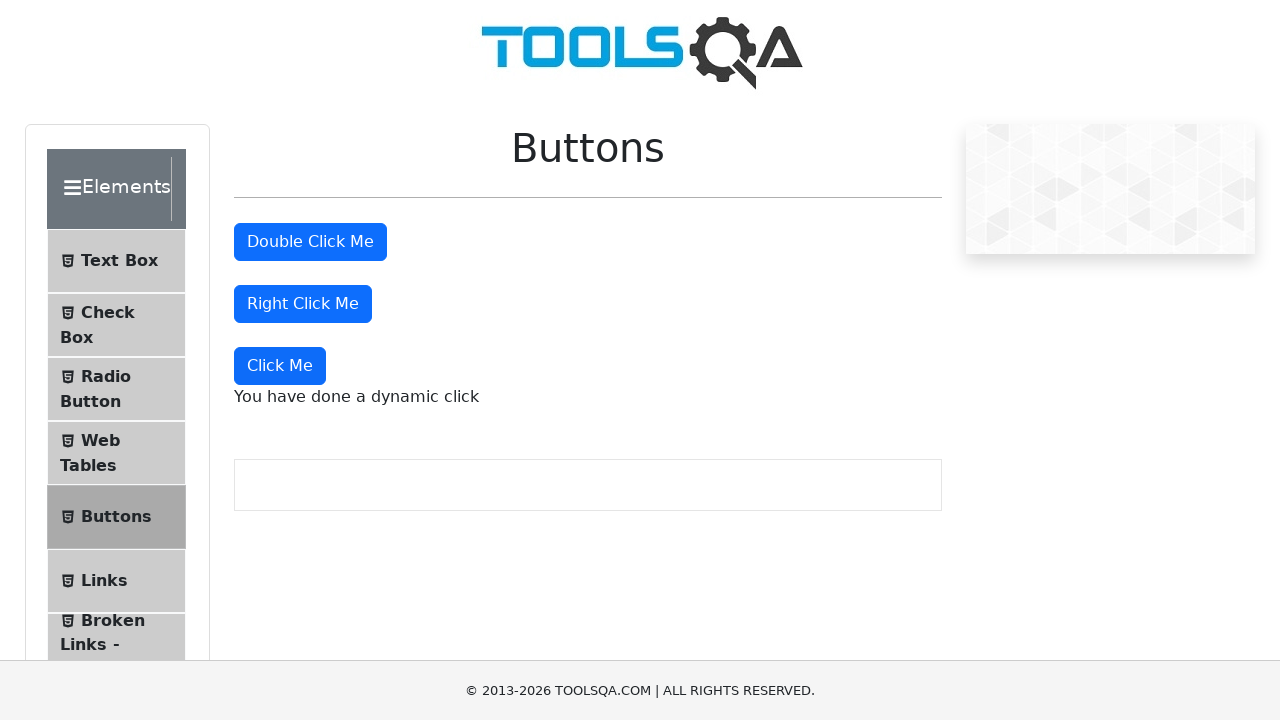

Verified dynamic click message appeared
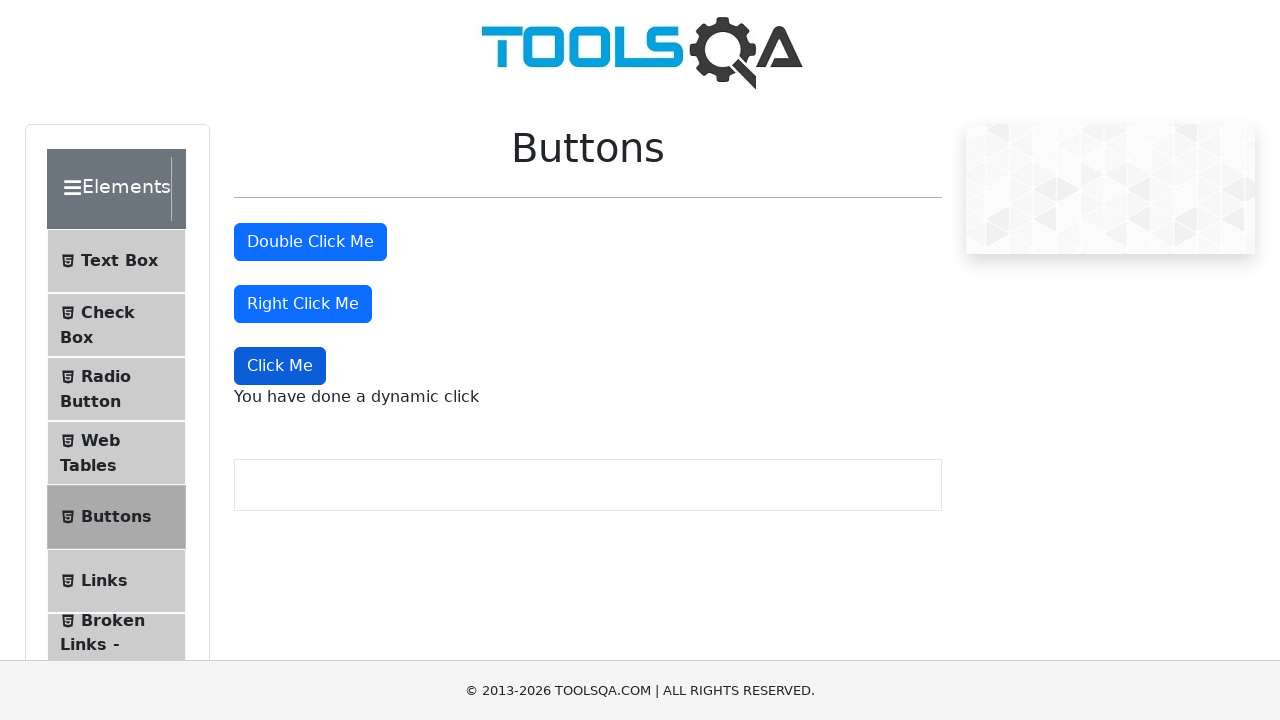

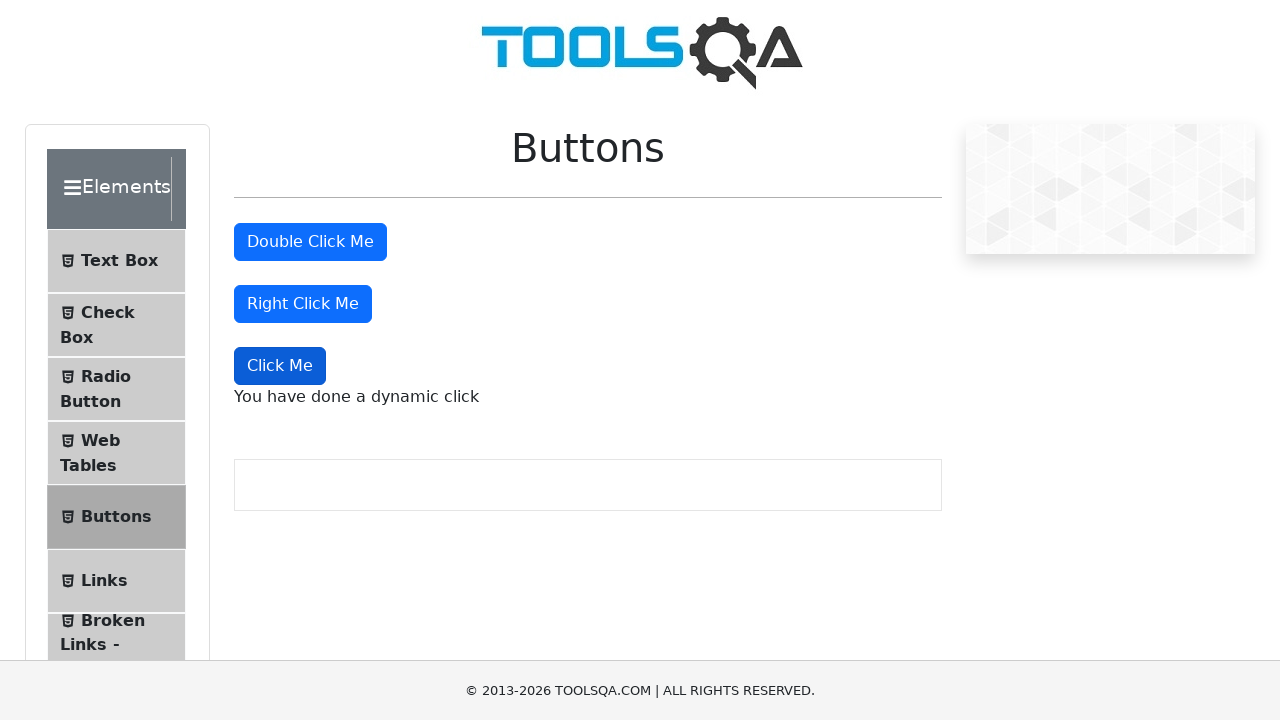